Tests dropdown selection functionality by selecting a birth year (2000), month (January), and day (10) using different selection methods (by index, by value, by visible text)

Starting URL: https://testcenter.techproeducation.com/index.php?page=dropdown

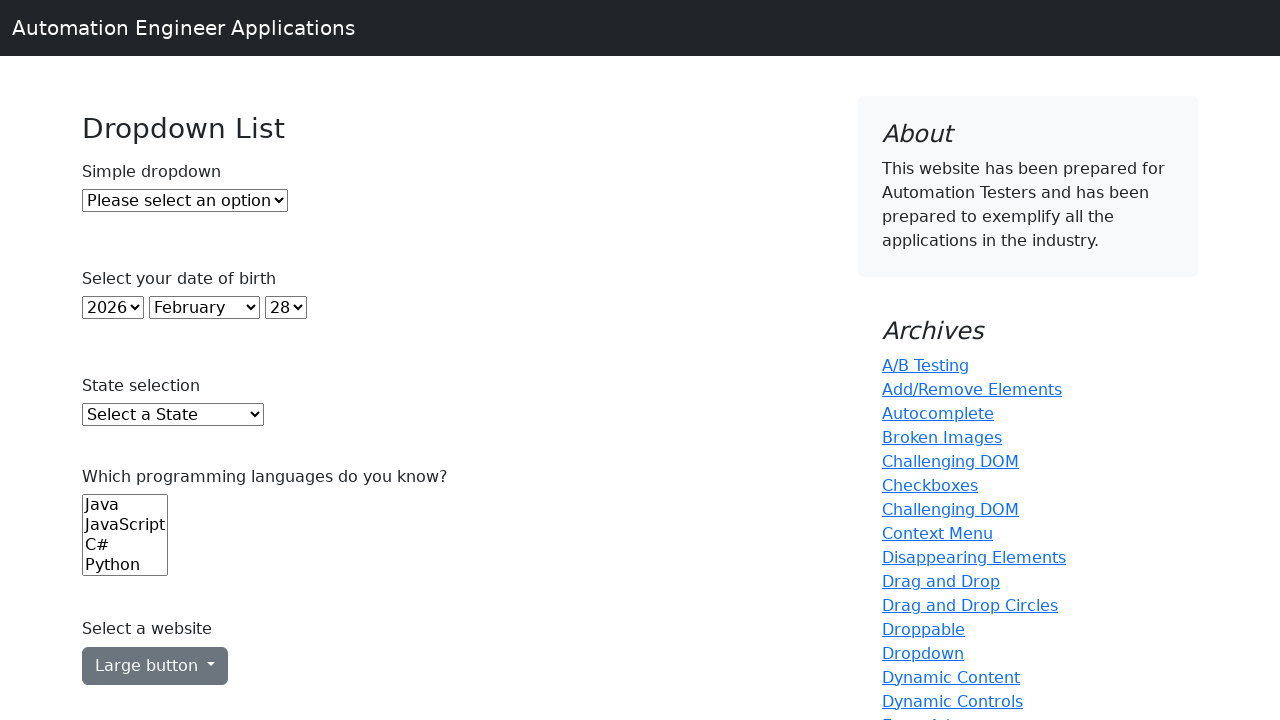

Selected birth year 2000 by index 22 from year dropdown on select#year
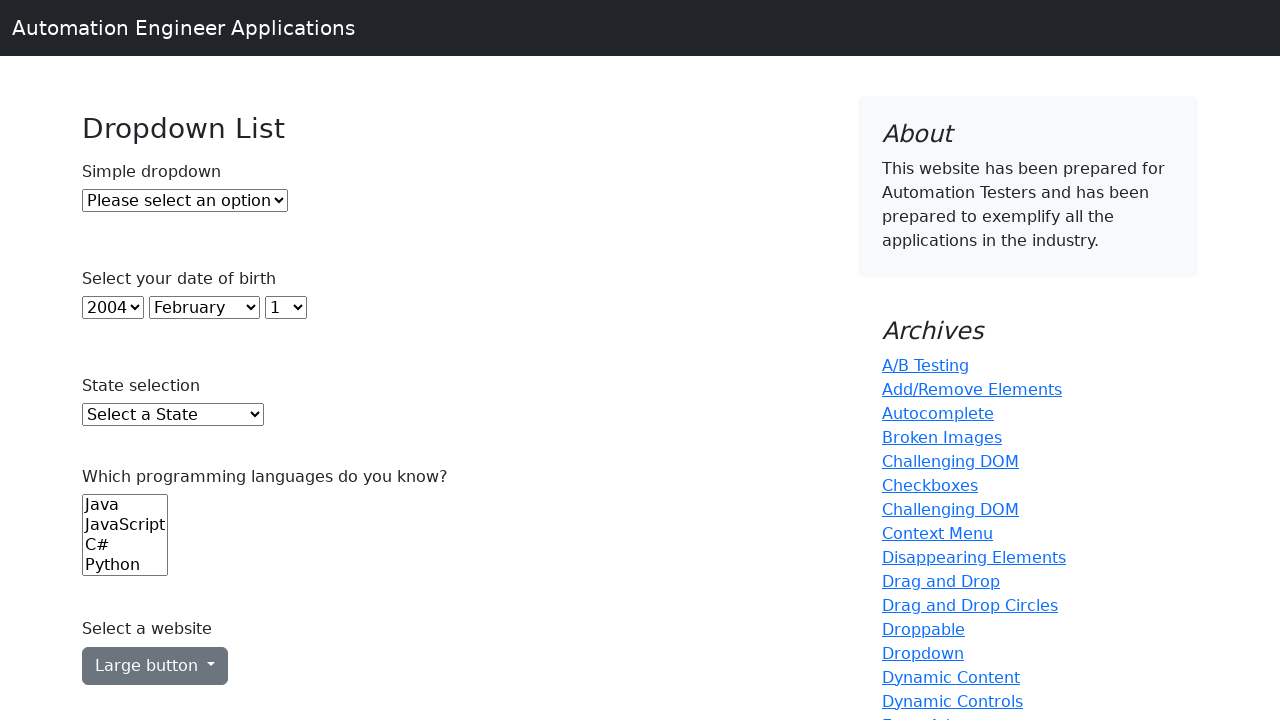

Selected January (value '0') from month dropdown on select#month
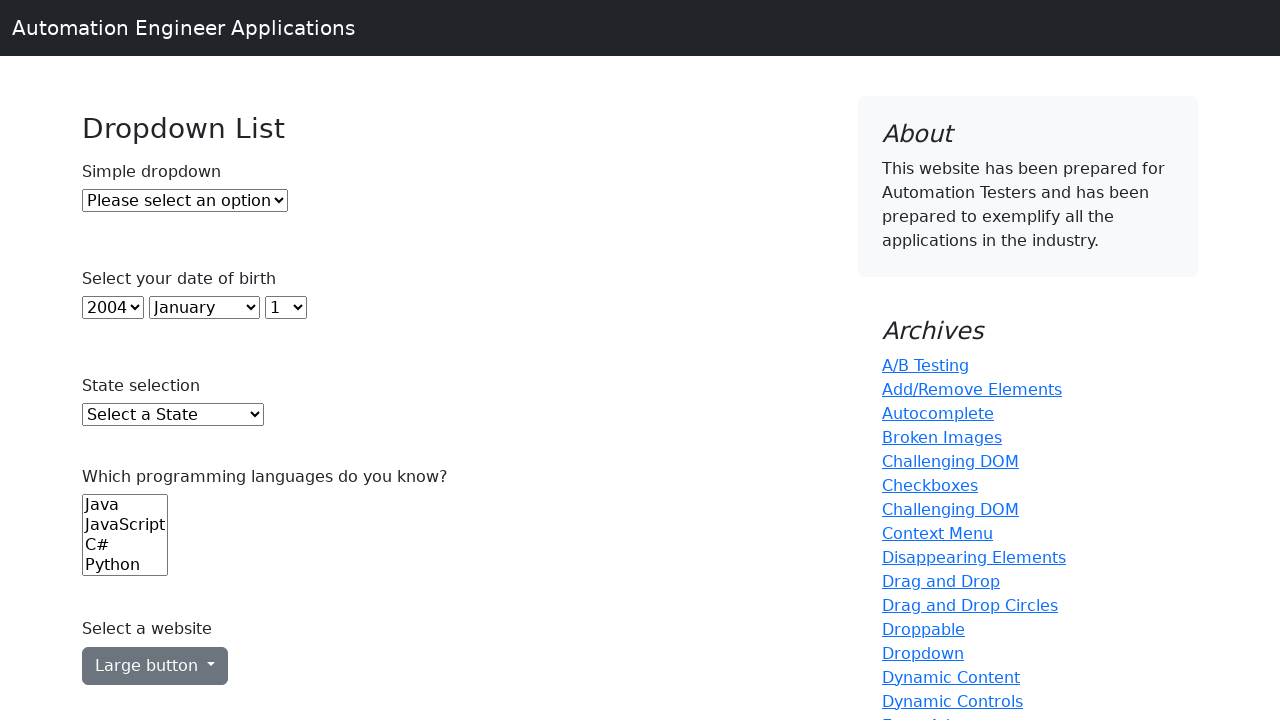

Selected day 10 by visible text from day dropdown on select#day
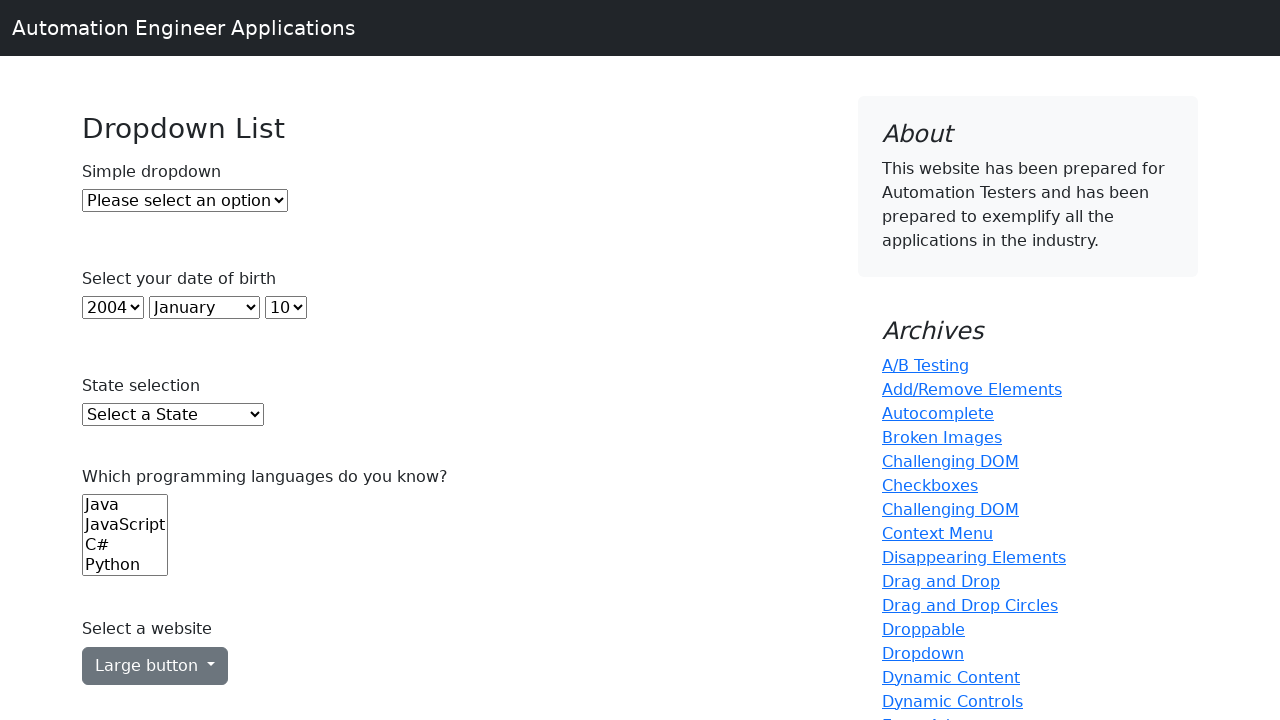

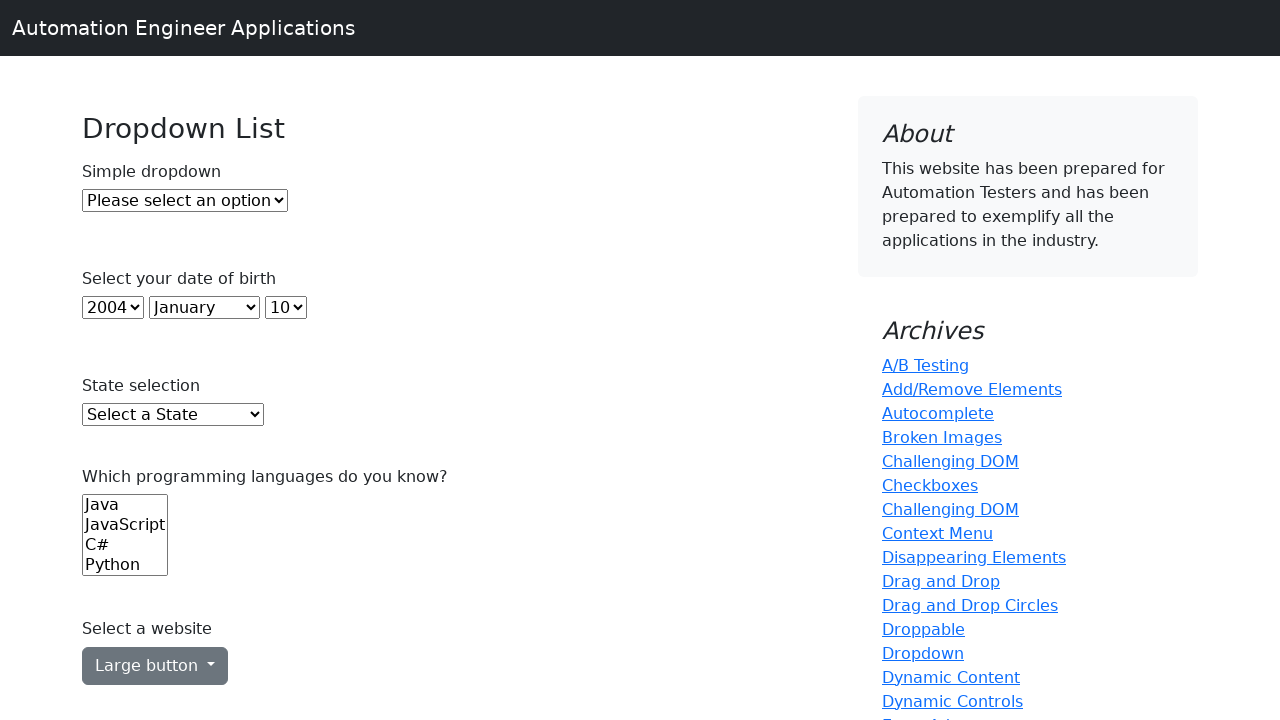